Tests file upload functionality by selecting a file and clicking the upload button, then verifying the success message is displayed

Starting URL: https://the-internet.herokuapp.com/upload

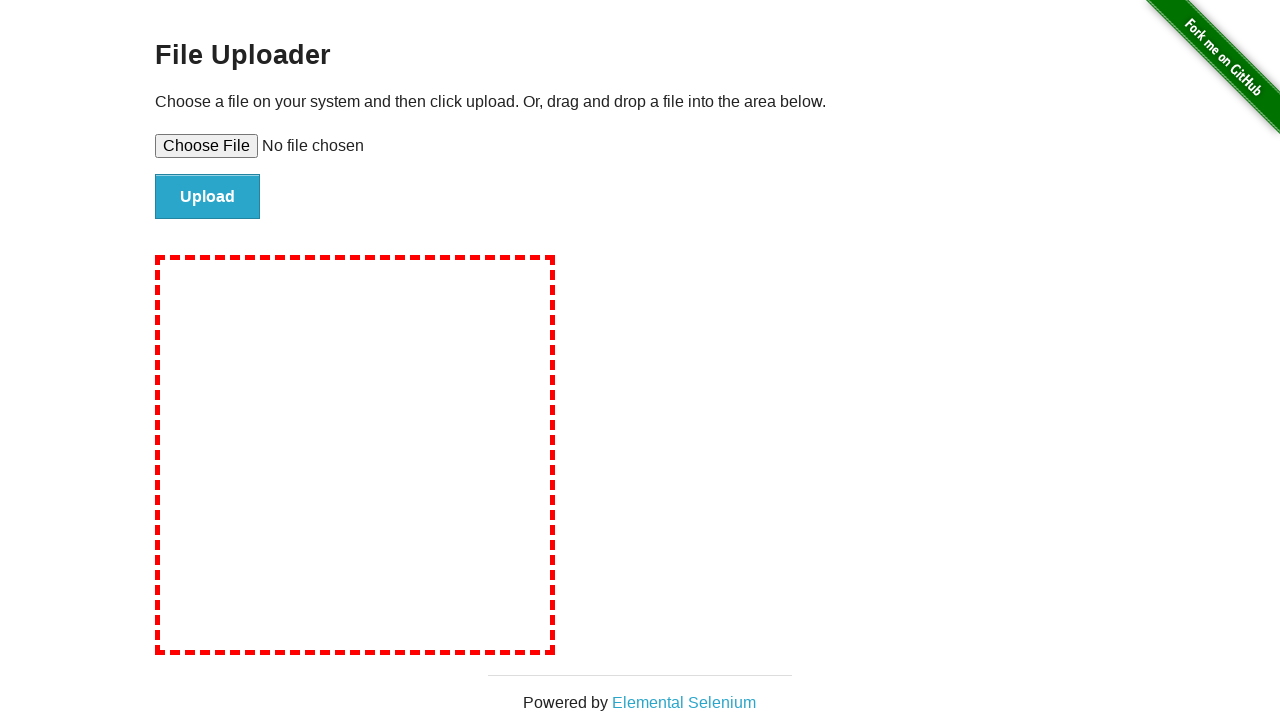

Set input file for upload
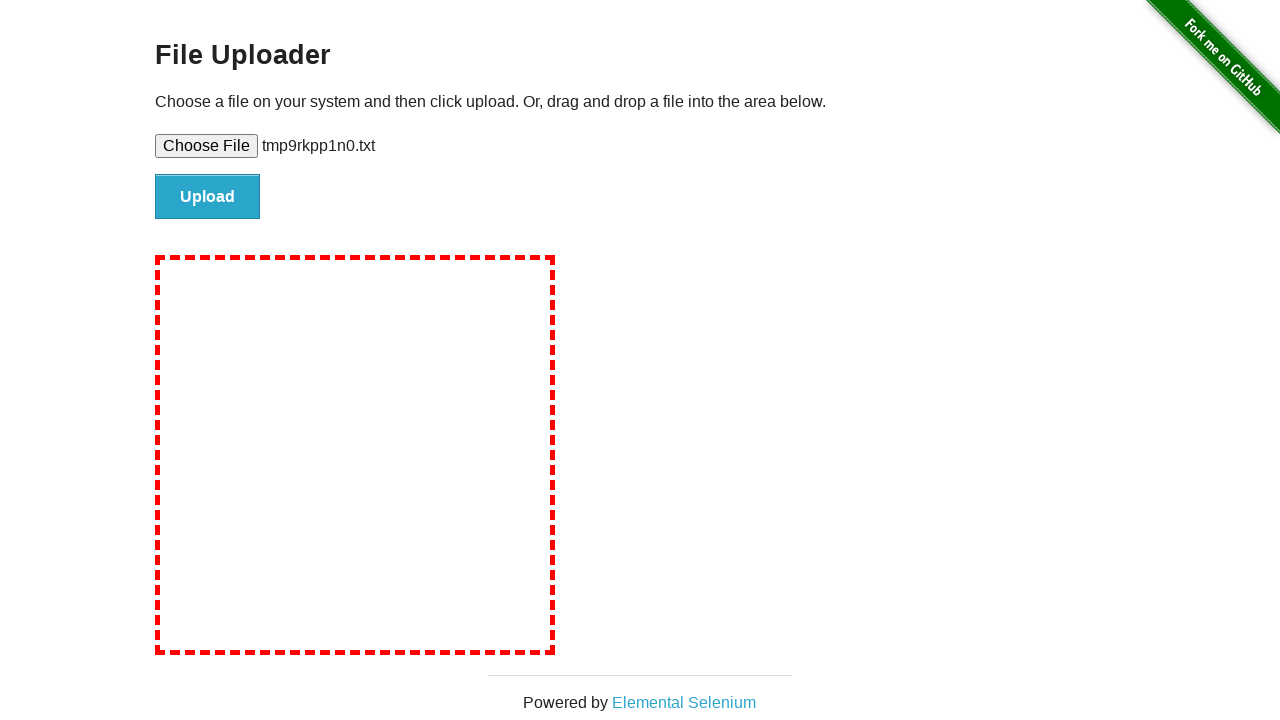

Clicked upload button at (208, 197) on #file-submit
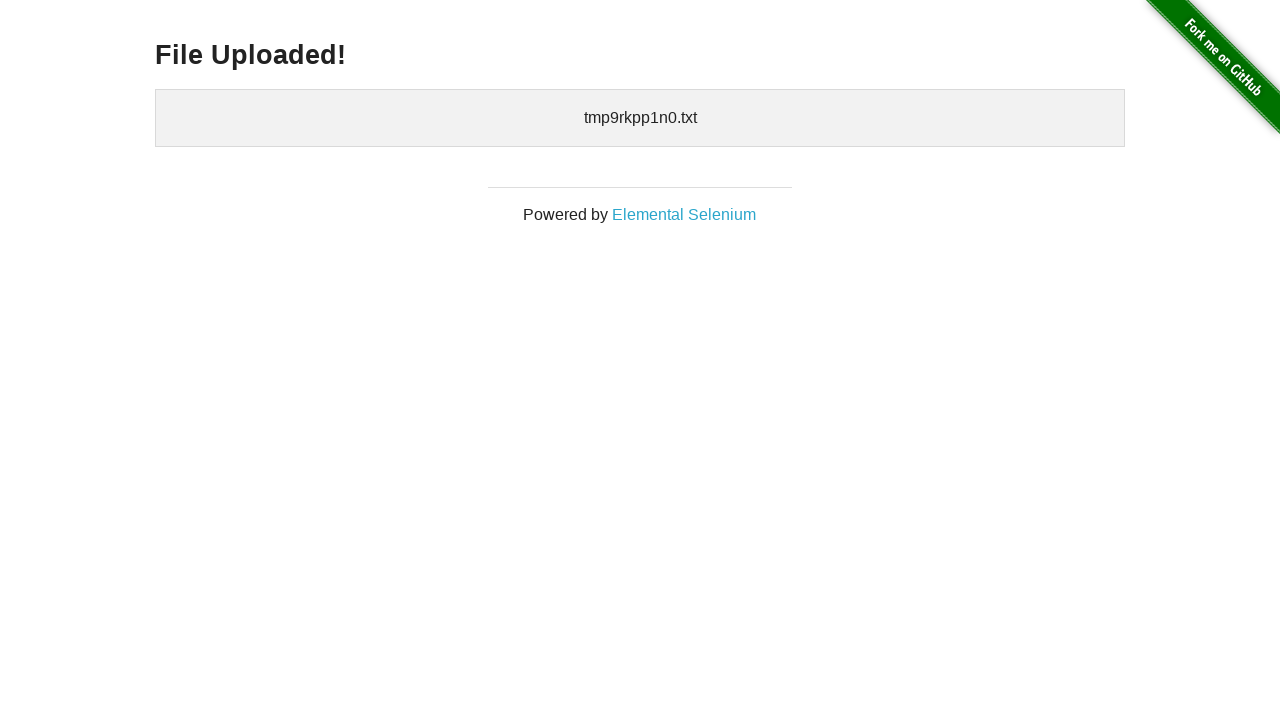

Success message element loaded
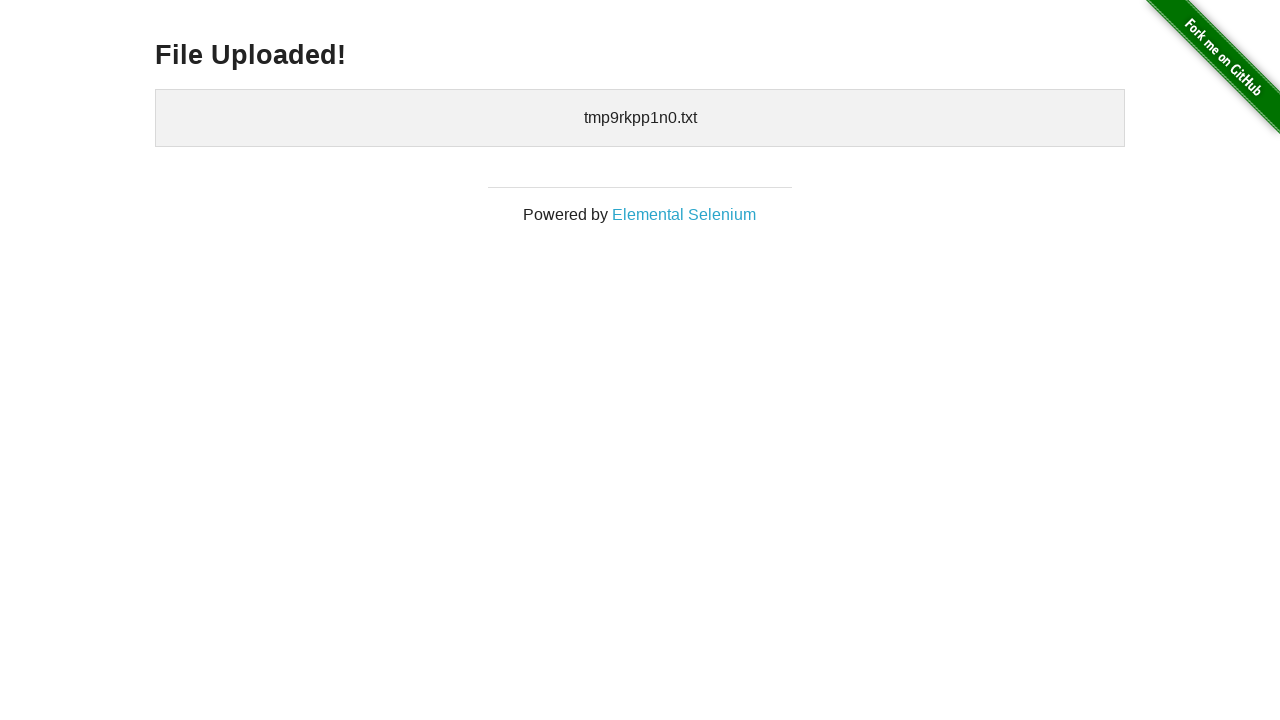

Retrieved success message: 'File Uploaded!'
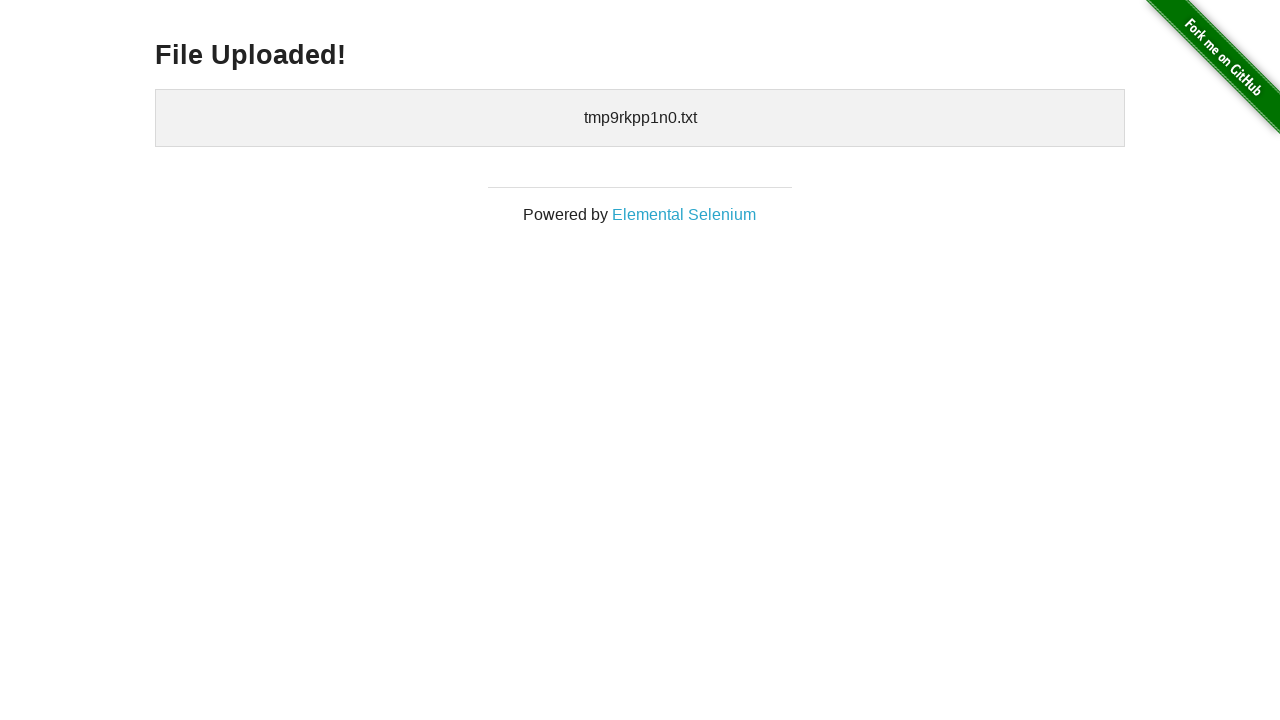

Verified success message matches 'File Uploaded!'
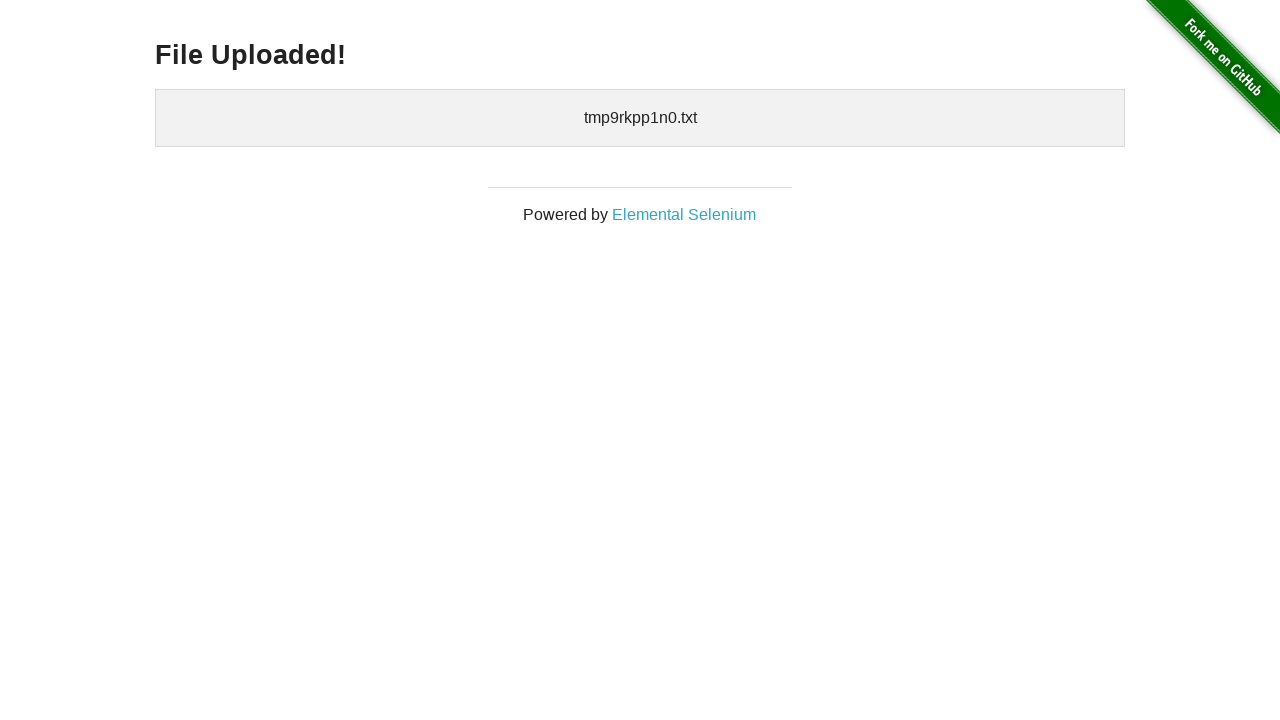

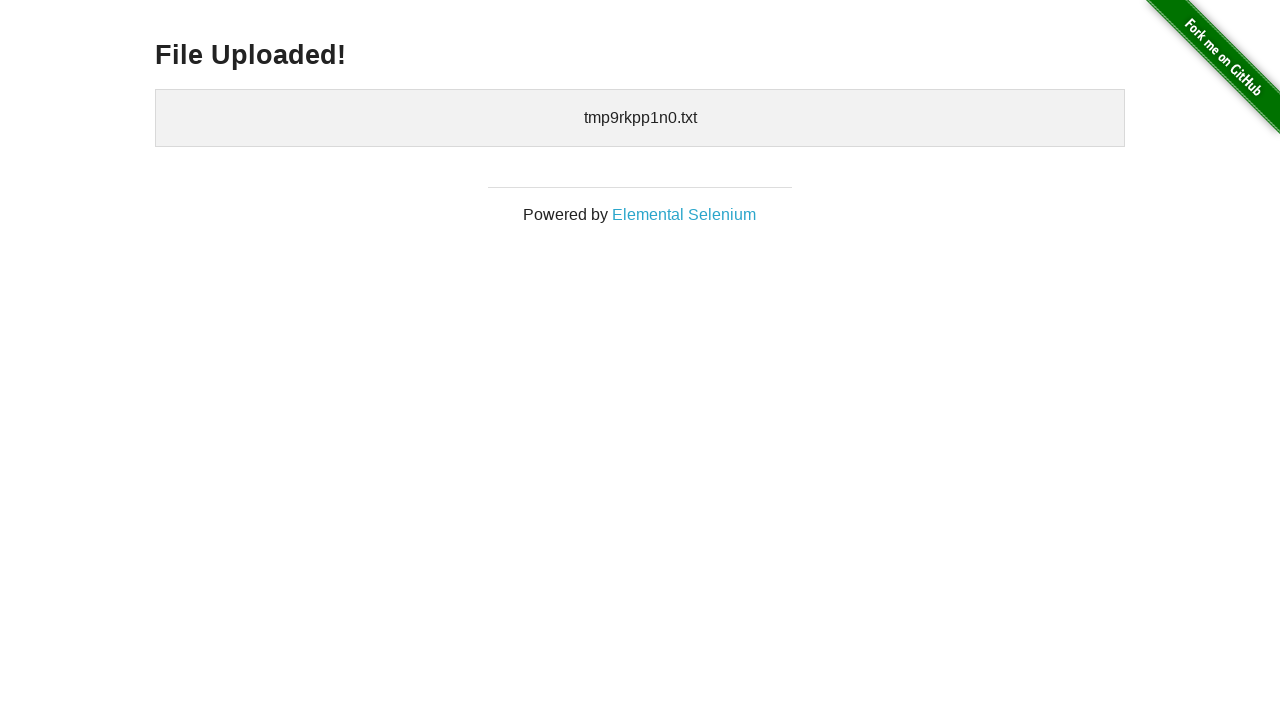